Tests browser navigation with refresh functionality - navigates to Walmart, refreshes, goes back, refreshes again, and goes forward

Starting URL: https://www.walmart.com

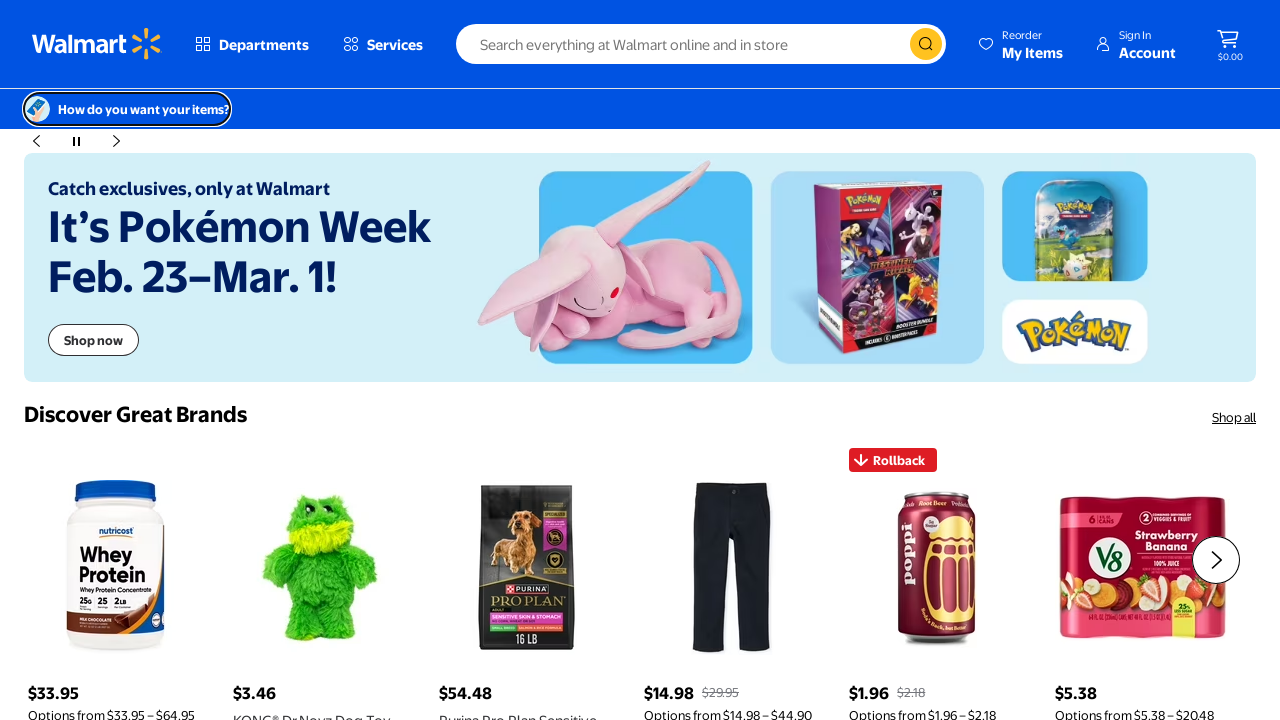

Navigated to https://www.walmart.com
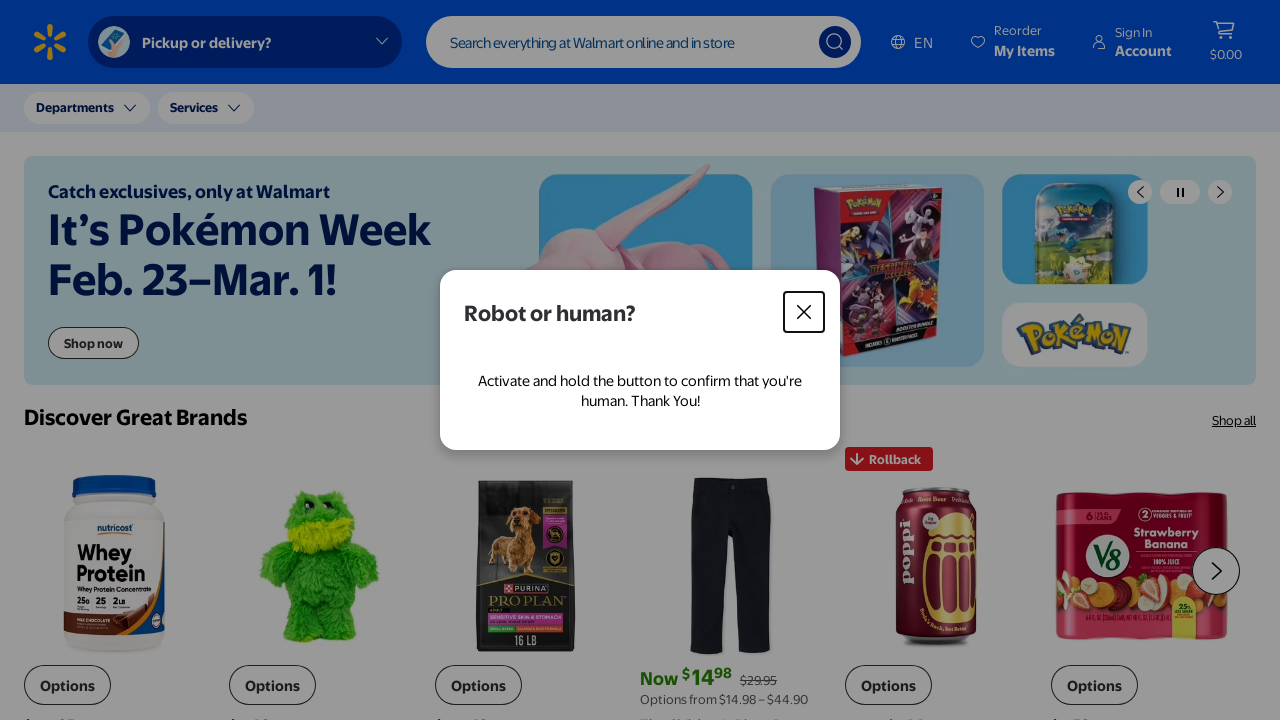

Refreshed the Walmart page
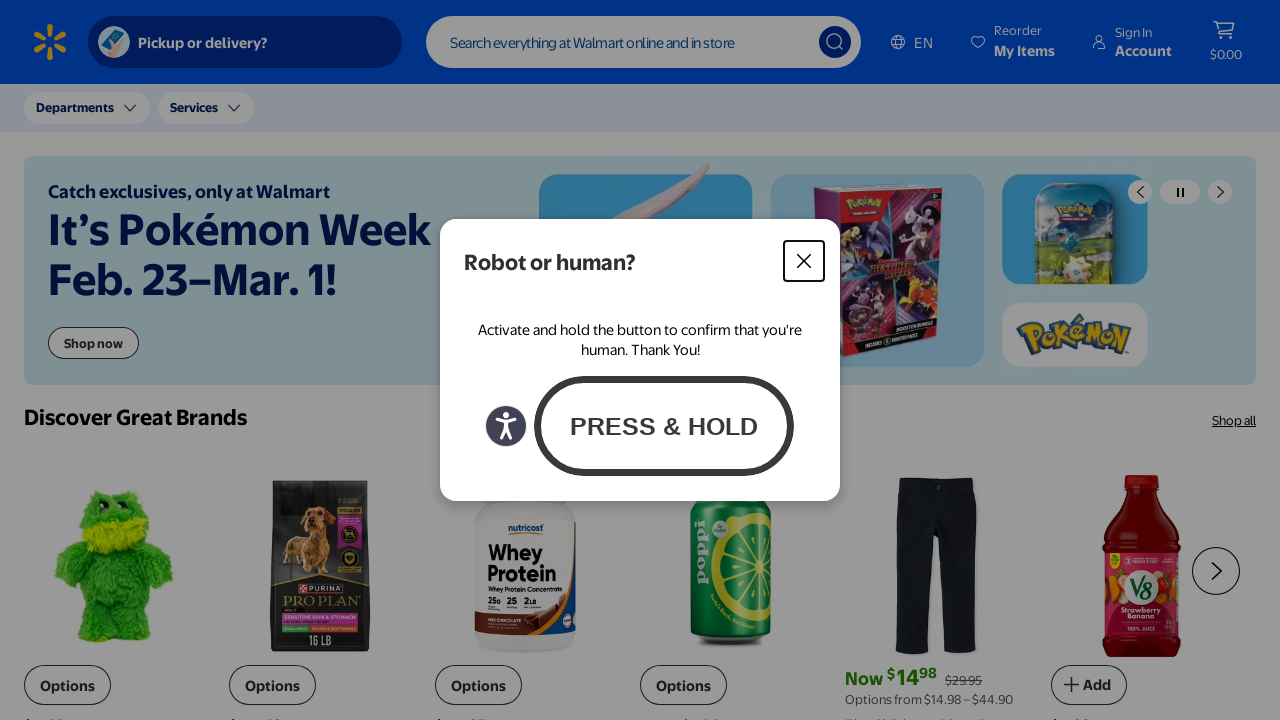

Navigated back in browser history
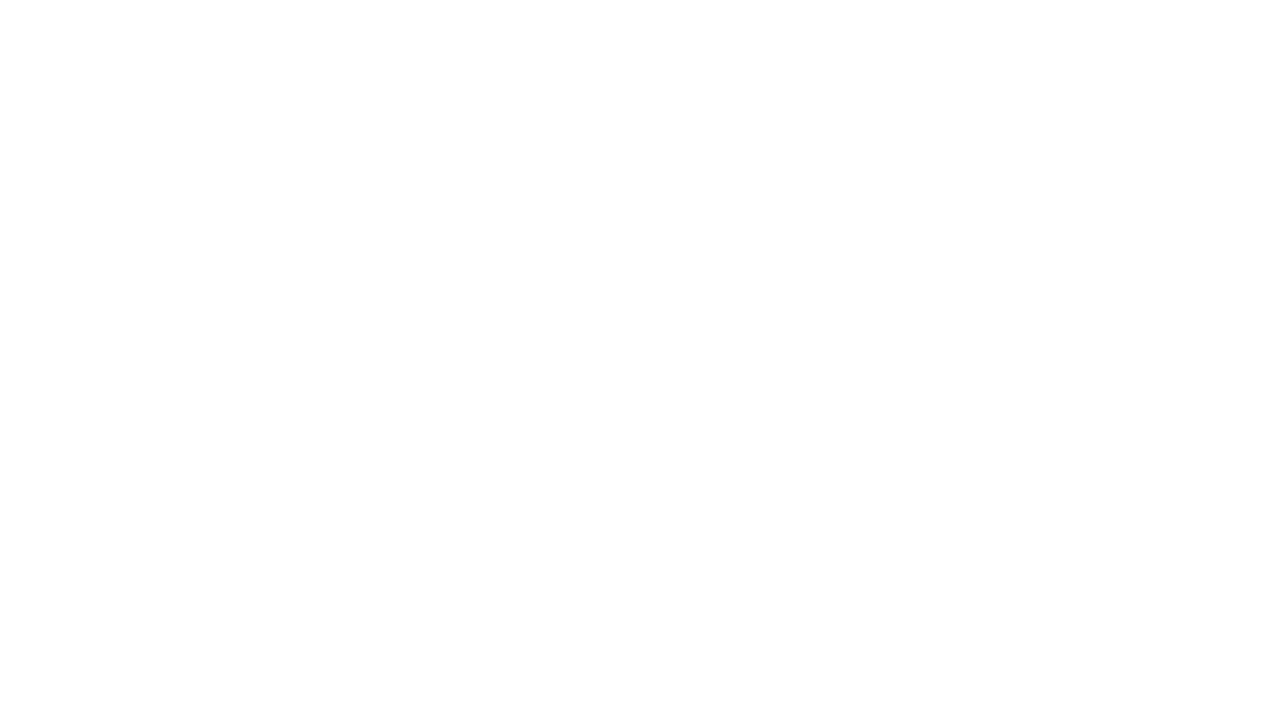

Refreshed the page again
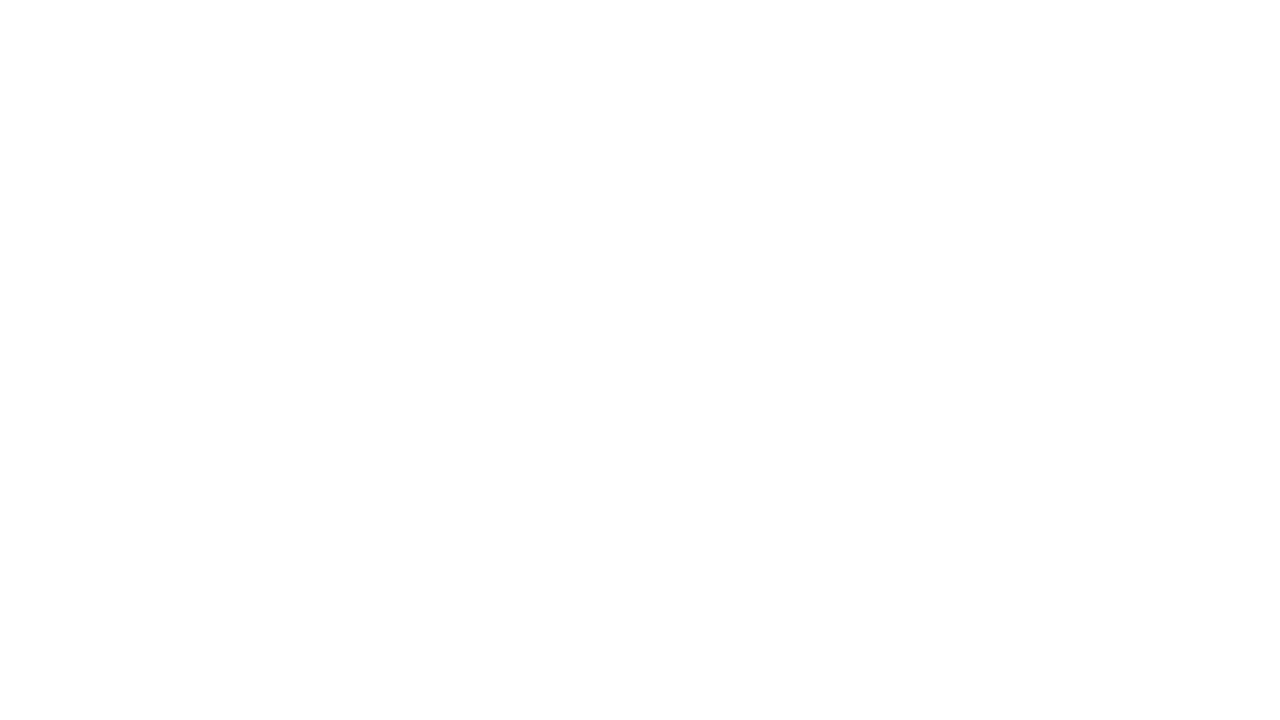

Navigated forward in browser history
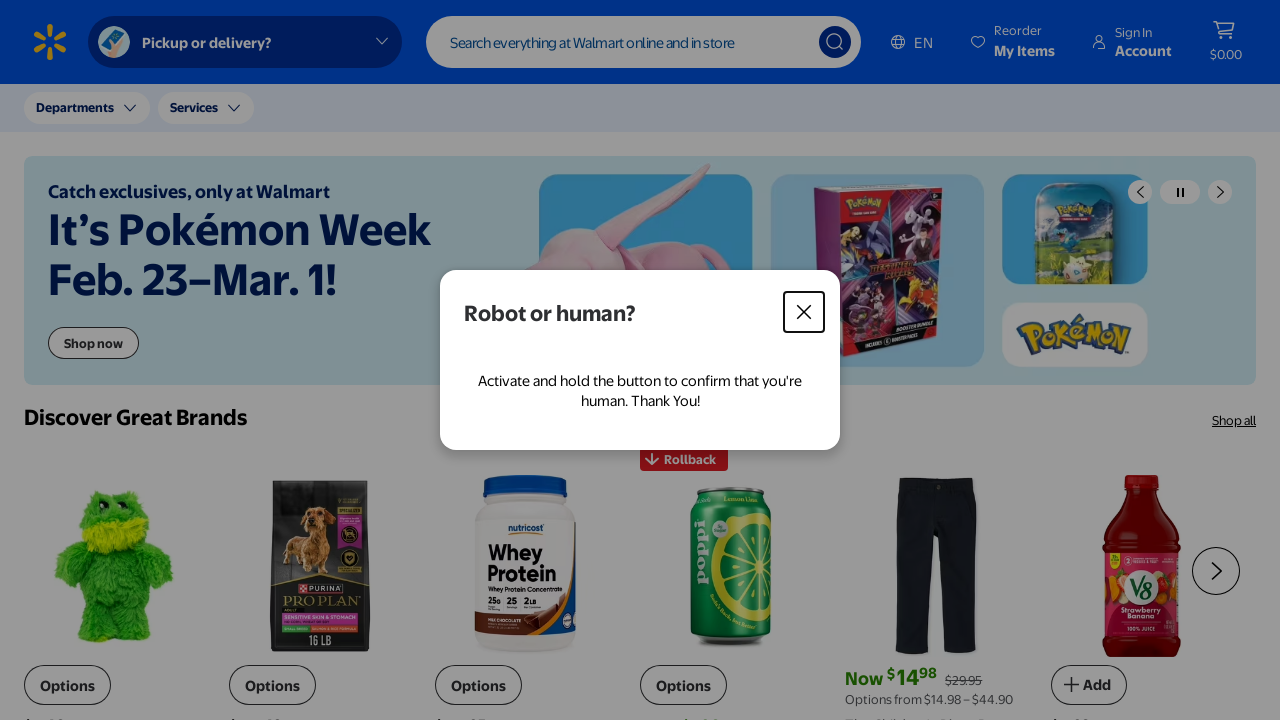

Refreshed the page one final time
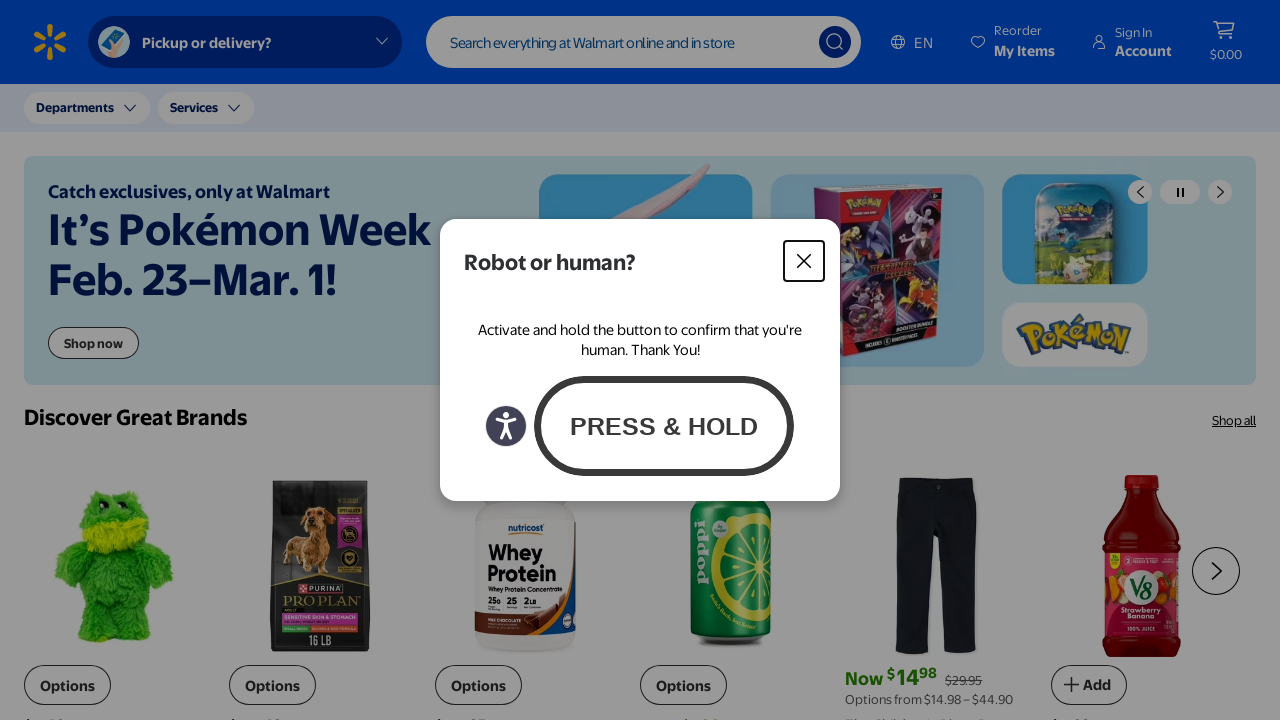

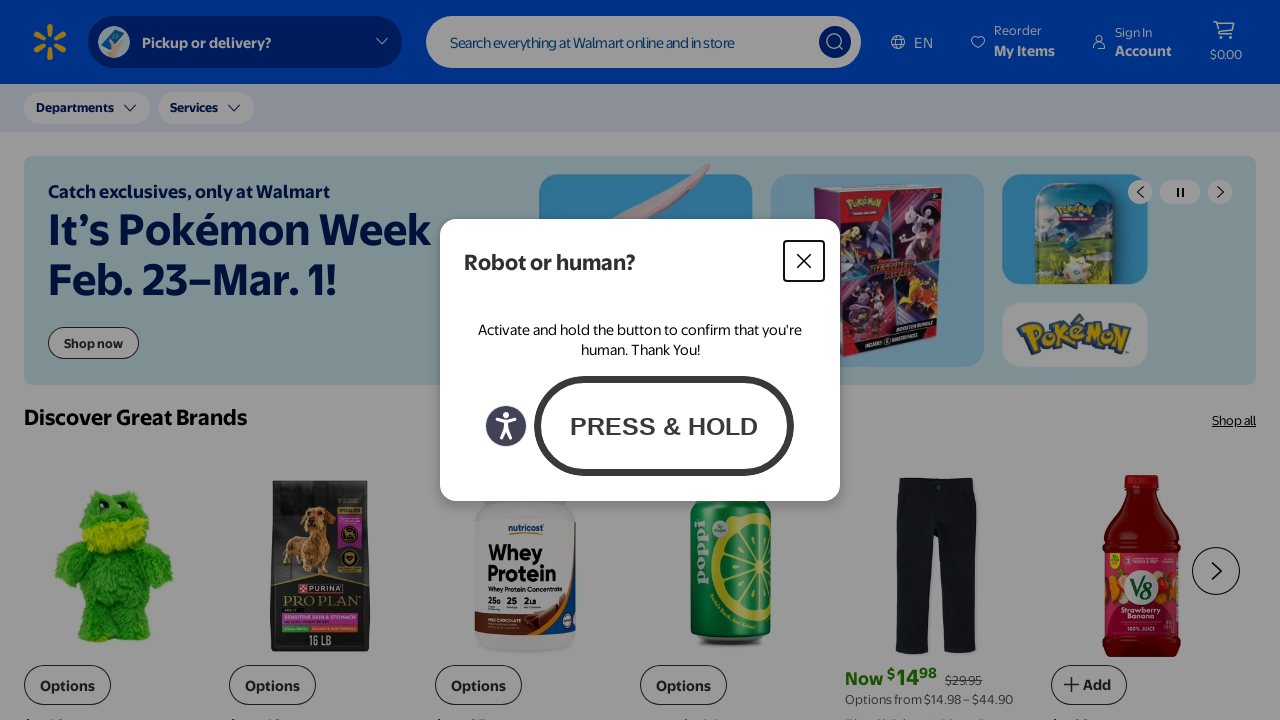